Tests modal popup handling by waiting for and closing an entry advertisement modal

Starting URL: https://the-internet.herokuapp.com/entry_ad

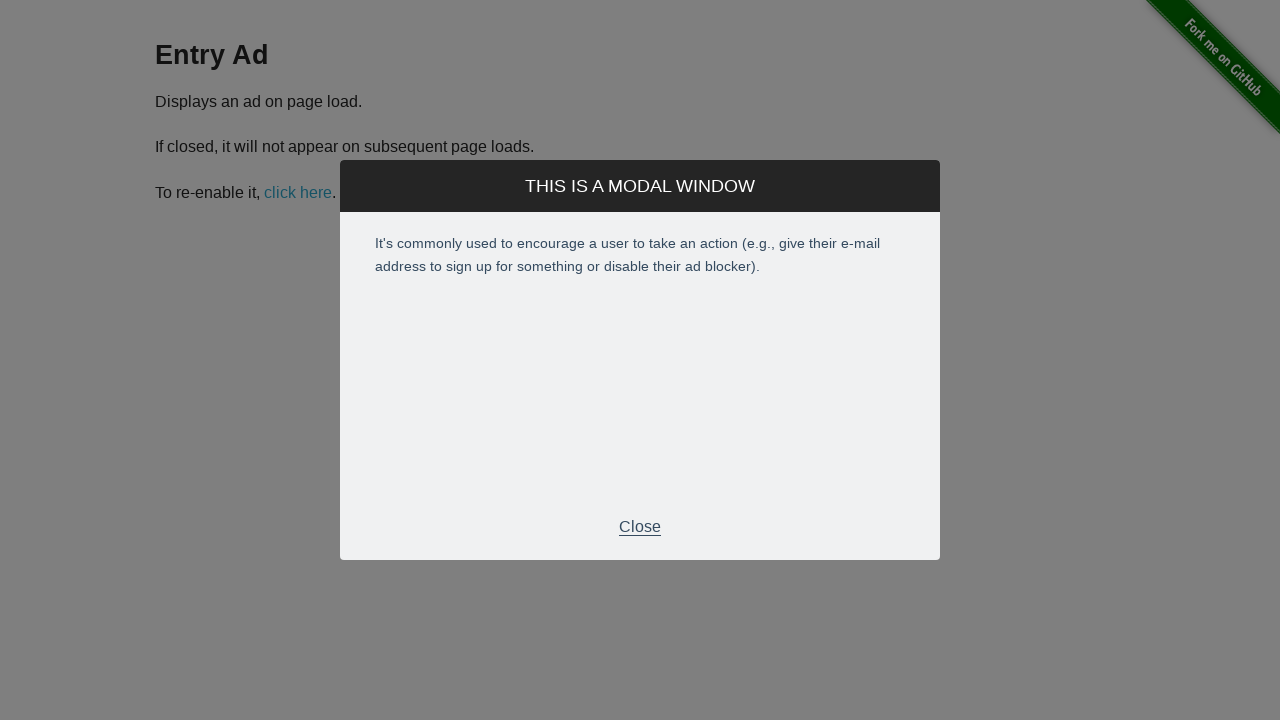

Waited for entry advertisement modal to appear
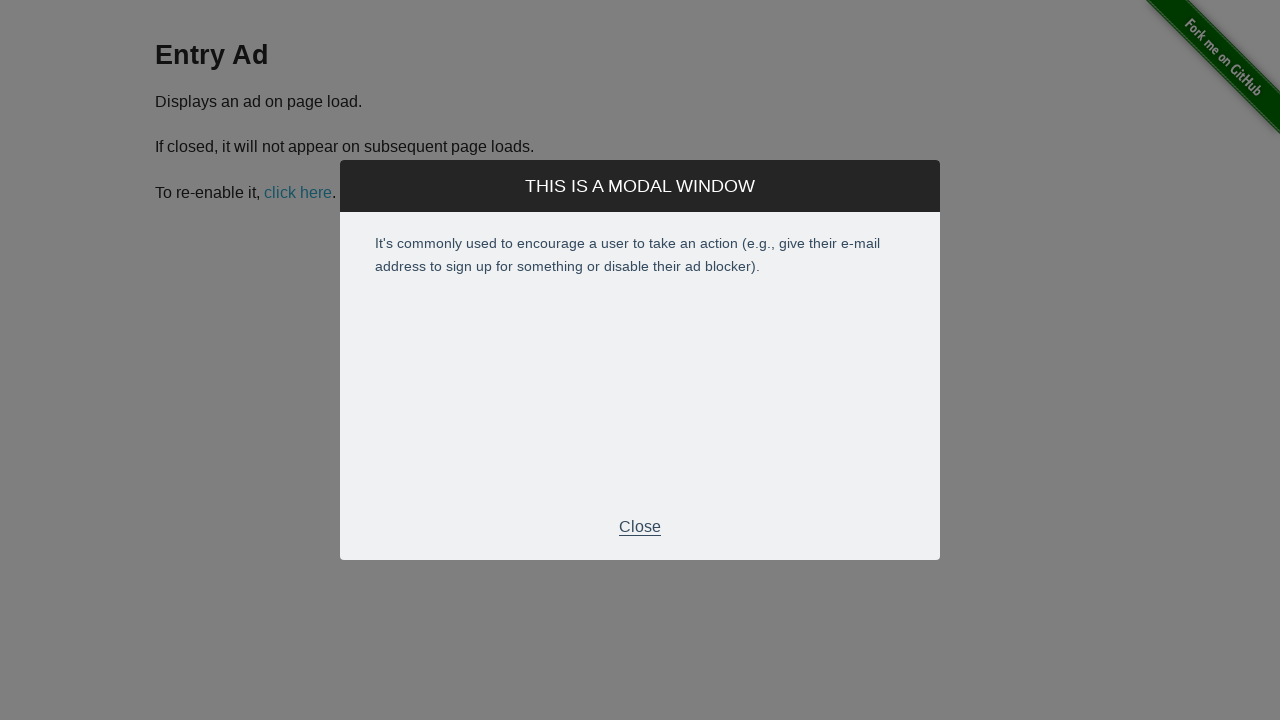

Clicked Close button to dismiss the modal at (640, 527) on xpath=//div[@class='modal']//p[text()='Close']
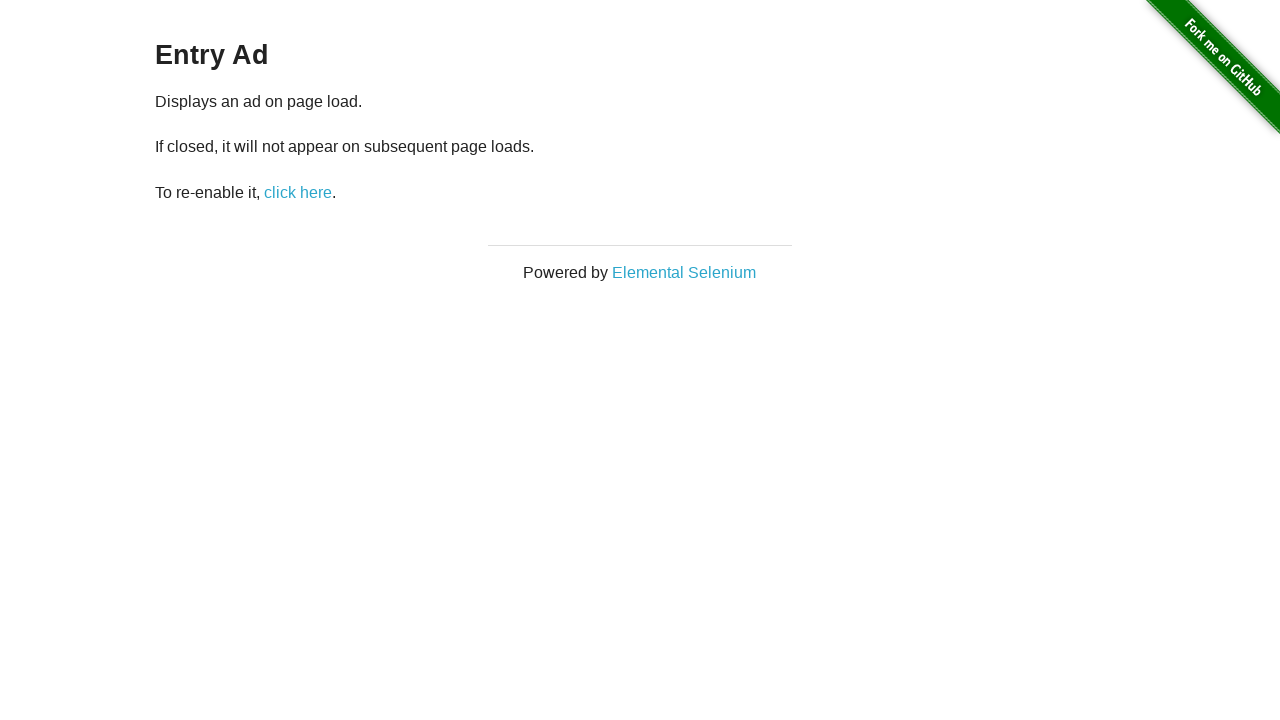

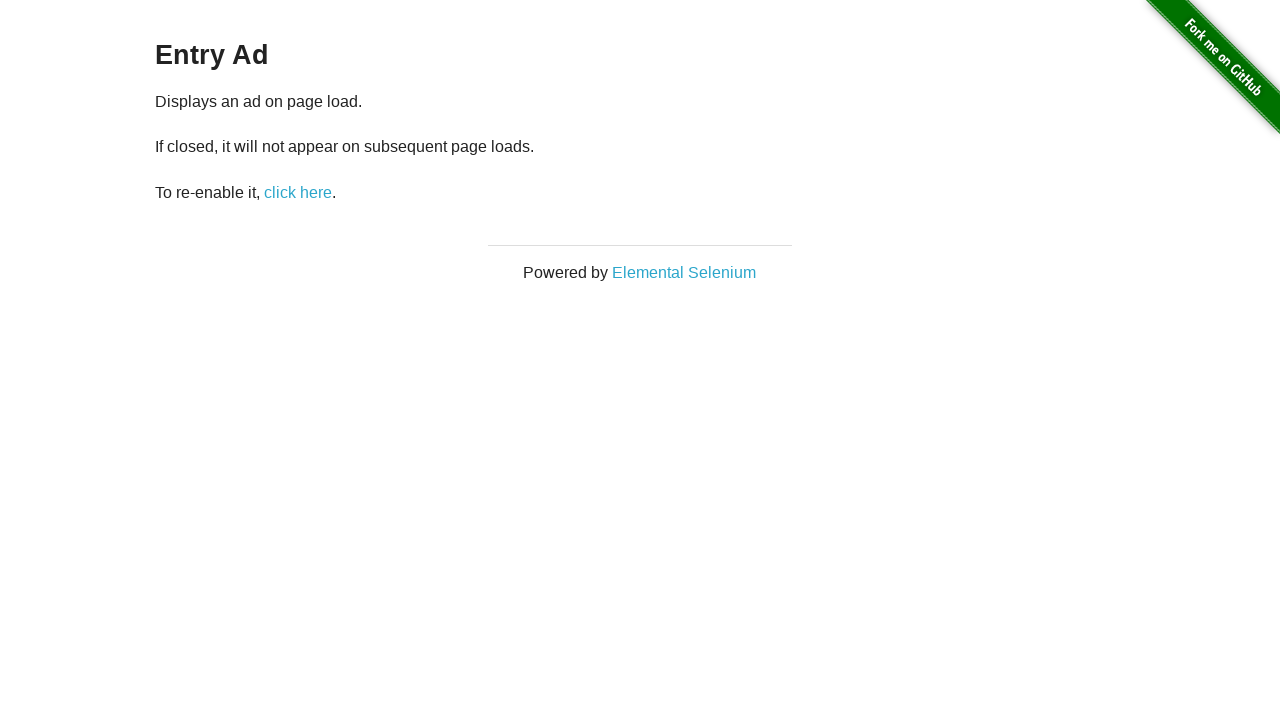